Tests an e-commerce flow by browsing products, selecting a Selenium course, adding it to cart, and modifying the quantity in the cart

Starting URL: https://rahulshettyacademy.com/angularAppdemo/

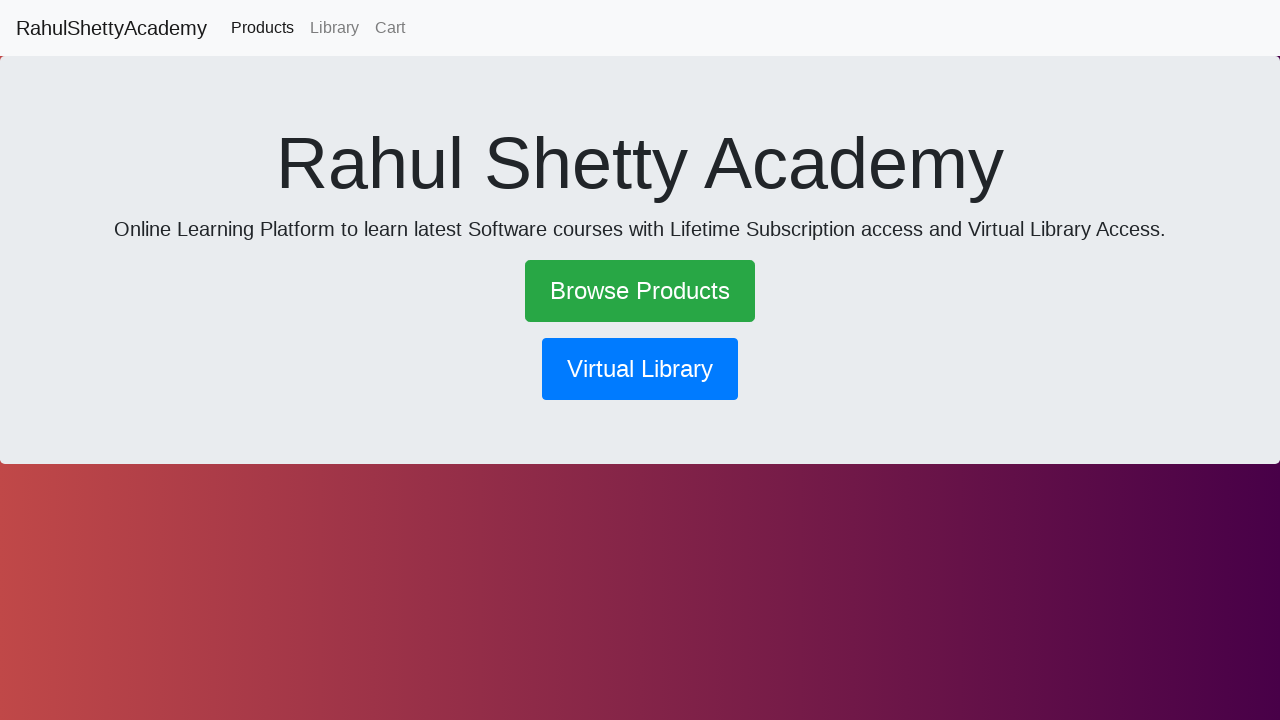

Clicked on Browse Products link at (640, 291) on text=Browse Products
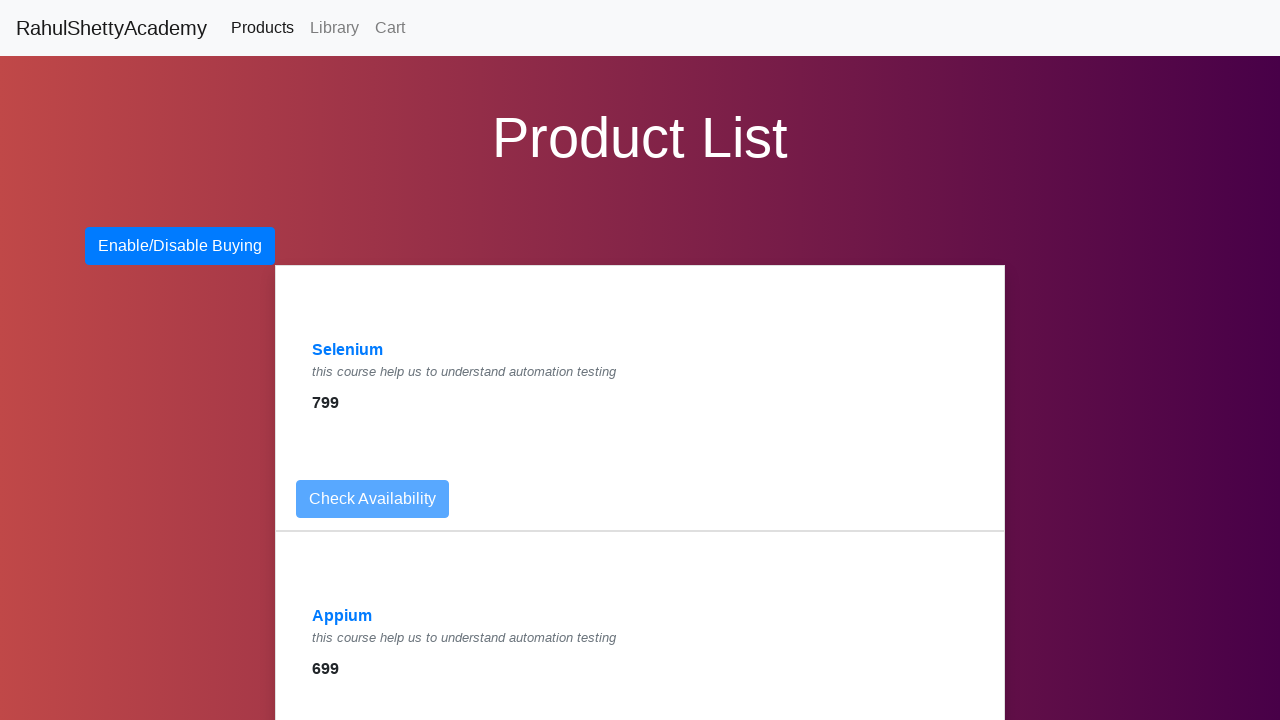

Selenium product link loaded
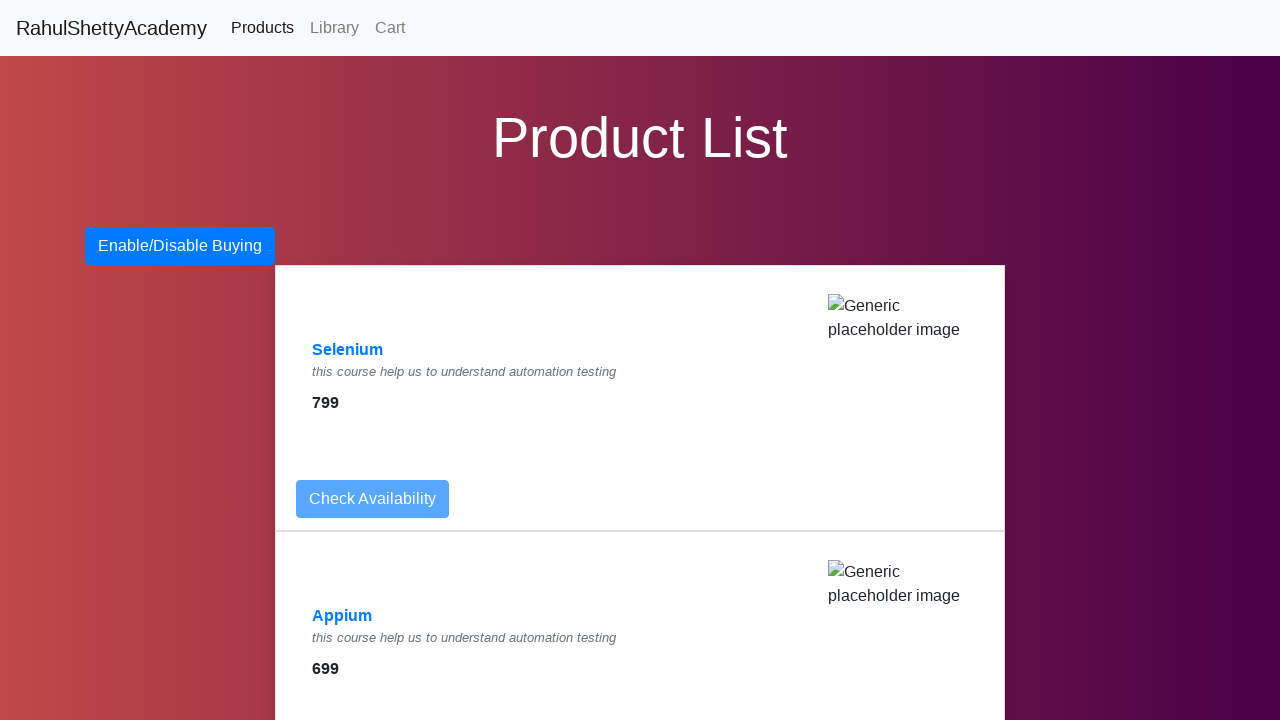

Clicked on Selenium course link at (348, 350) on xpath=//a[normalize-space()='Selenium']
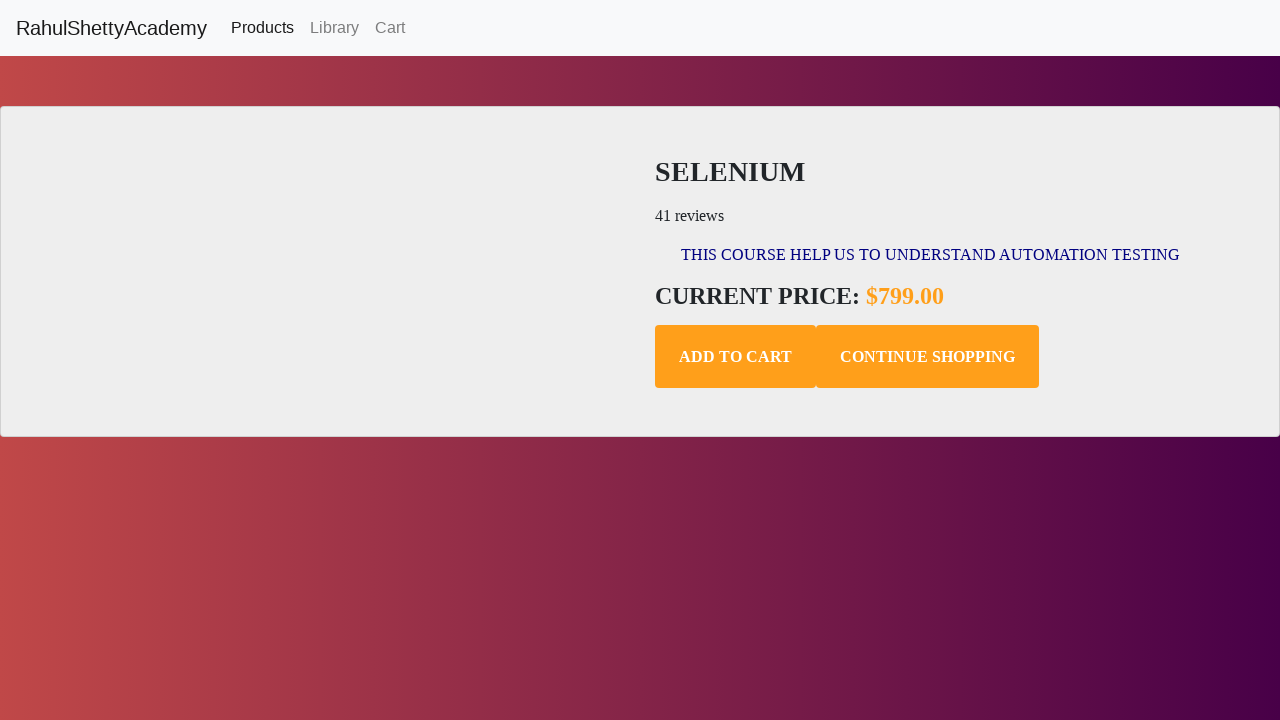

Clicked add to cart button for Selenium course at (736, 357) on button[class*='add-to-cart']
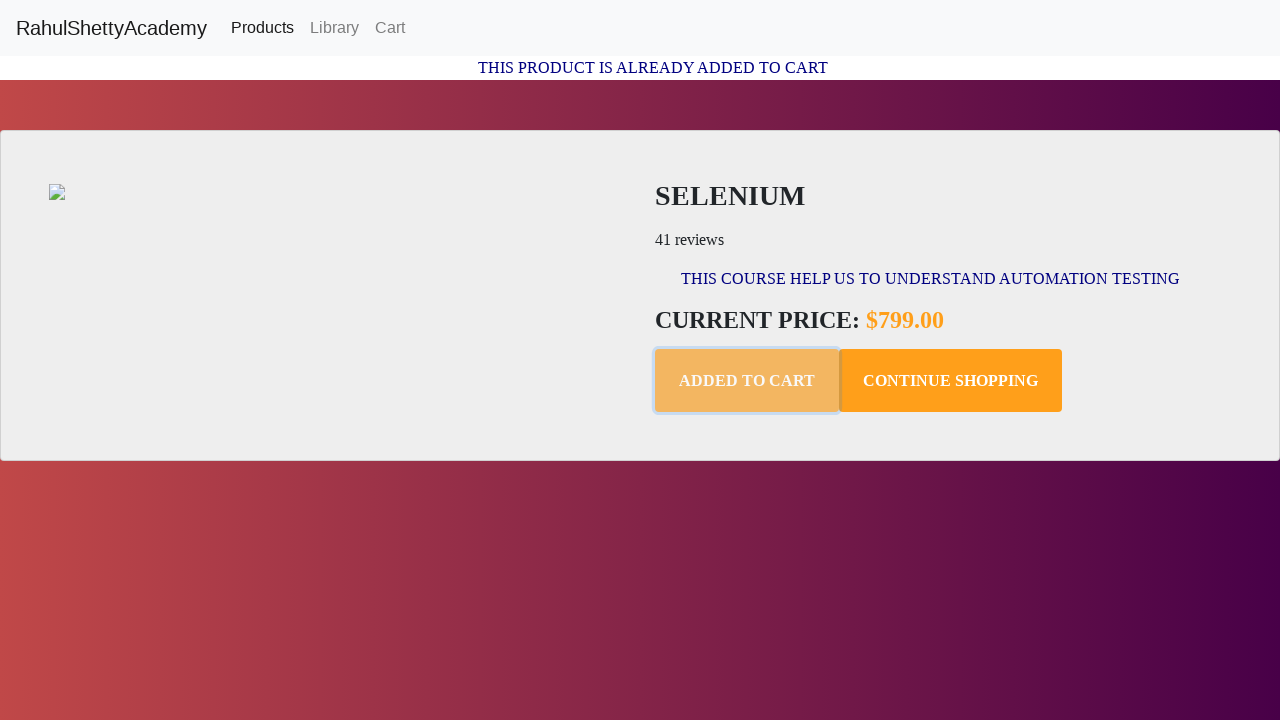

Navigated to Cart page at (390, 28) on text=Cart
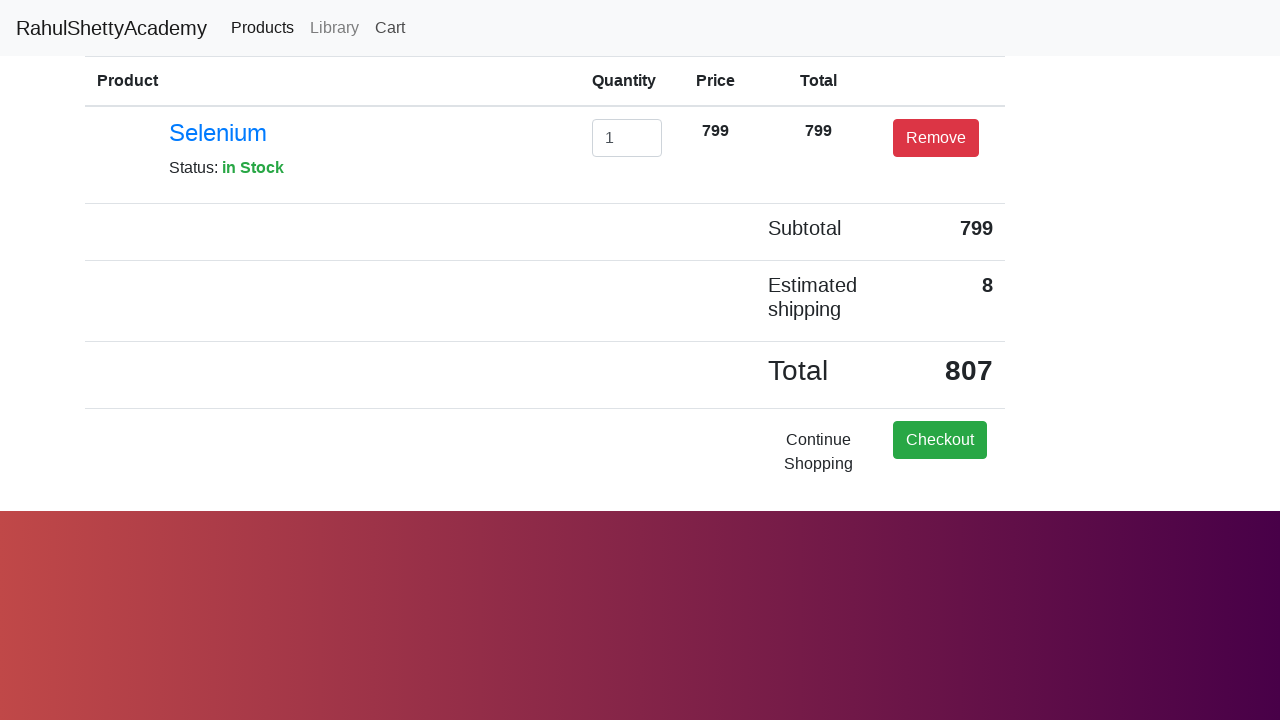

Cleared quantity field in cart on #exampleInputEmail1
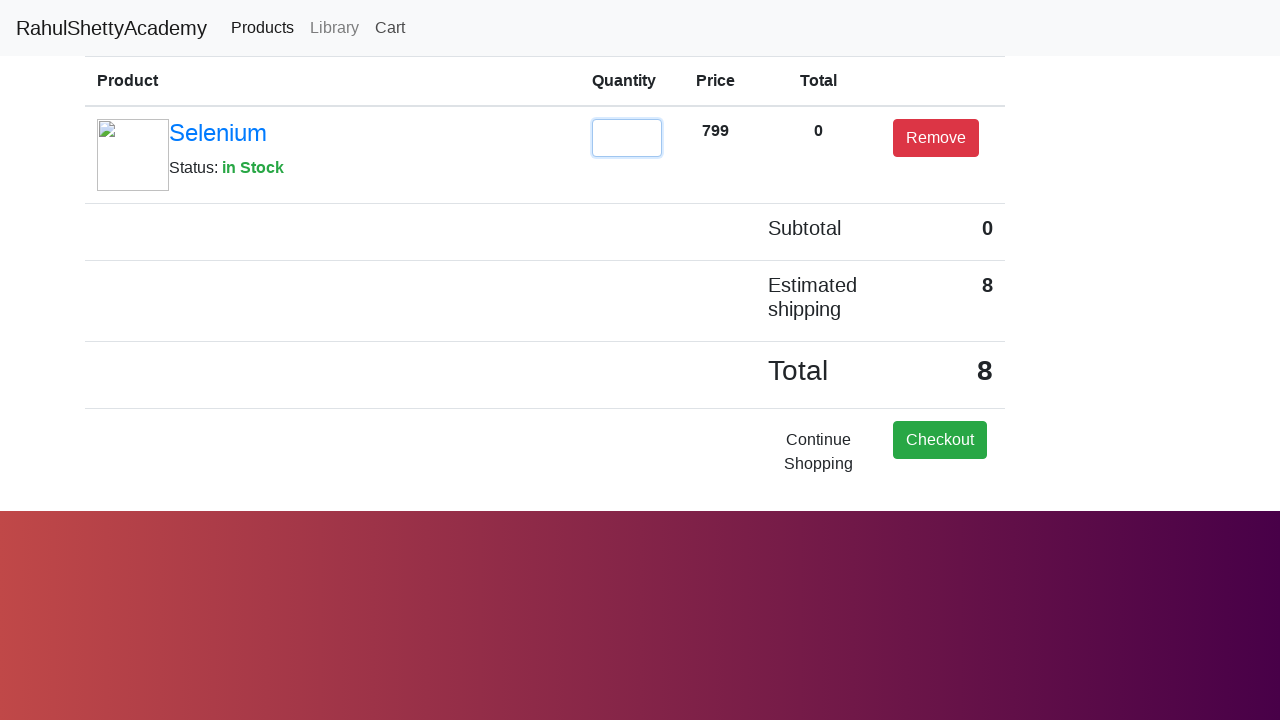

Updated cart quantity to 2 on #exampleInputEmail1
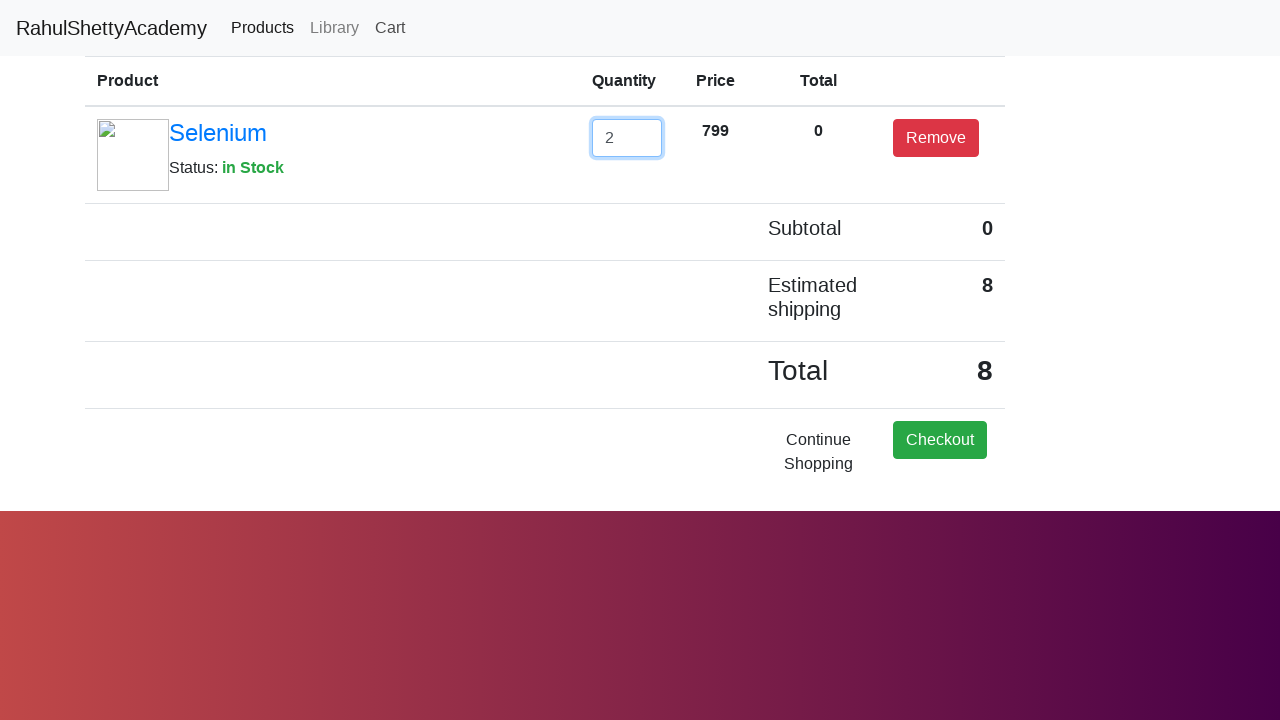

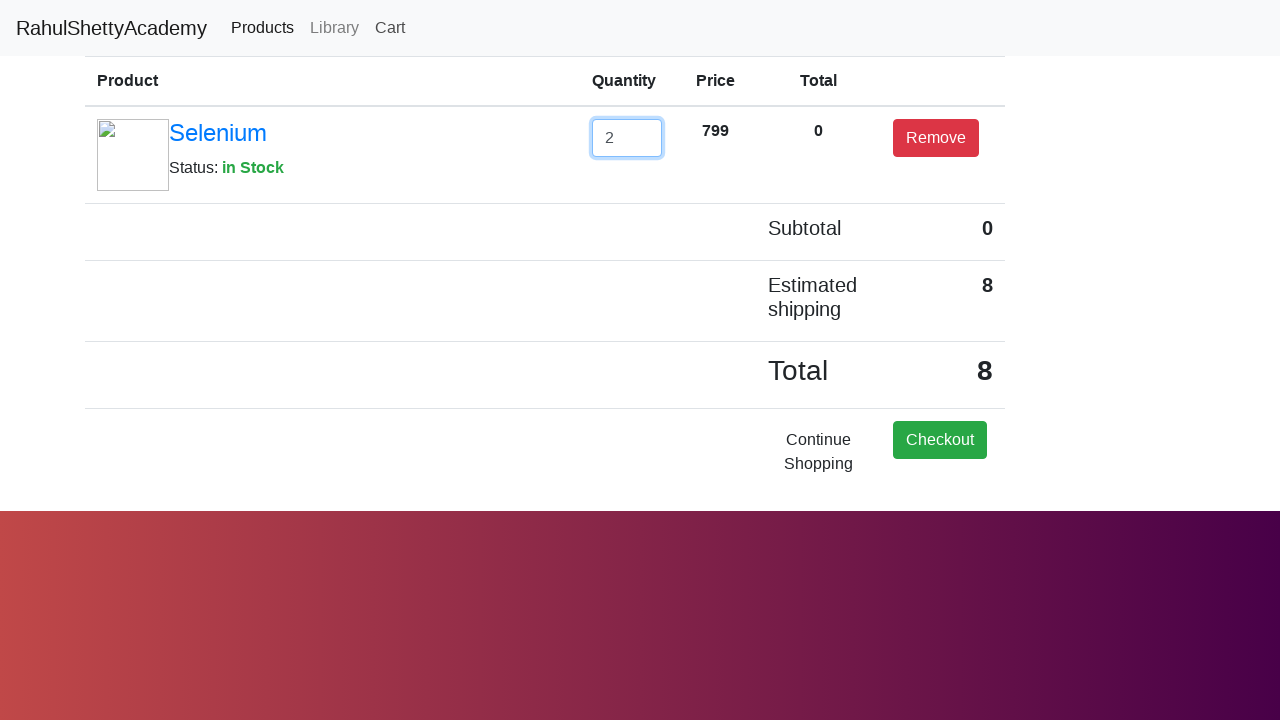